Tests dropdown functionality by clicking dropdown and verifying available options

Starting URL: https://the-internet.herokuapp.com/

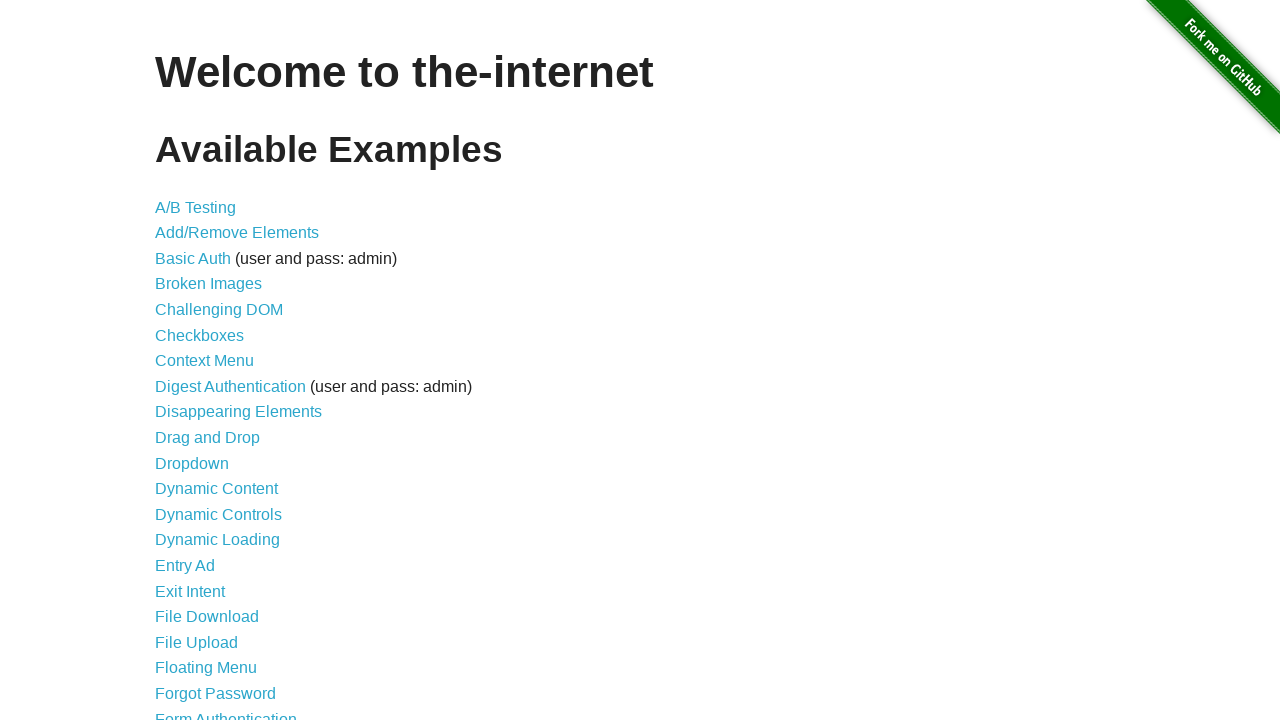

Clicked on Dropdown link to navigate to dropdown page at (192, 463) on a[href='/dropdown']
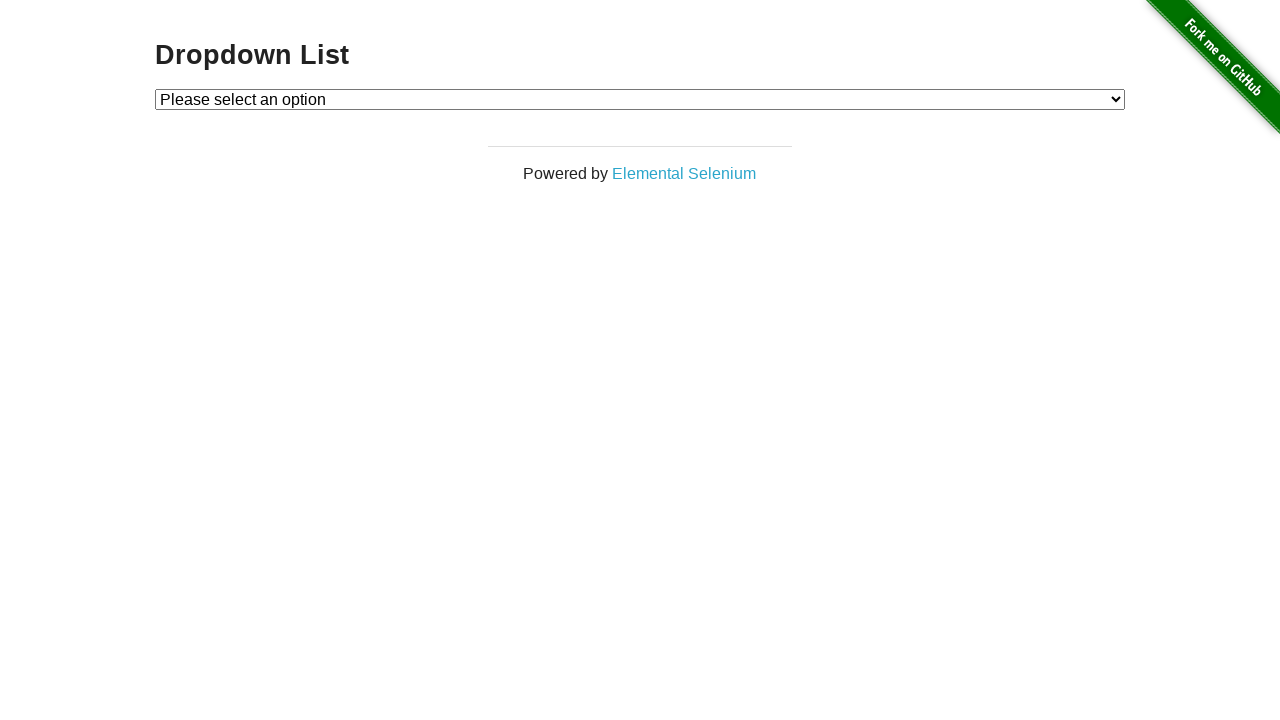

Clicked on dropdown to open available options at (640, 99) on #dropdown
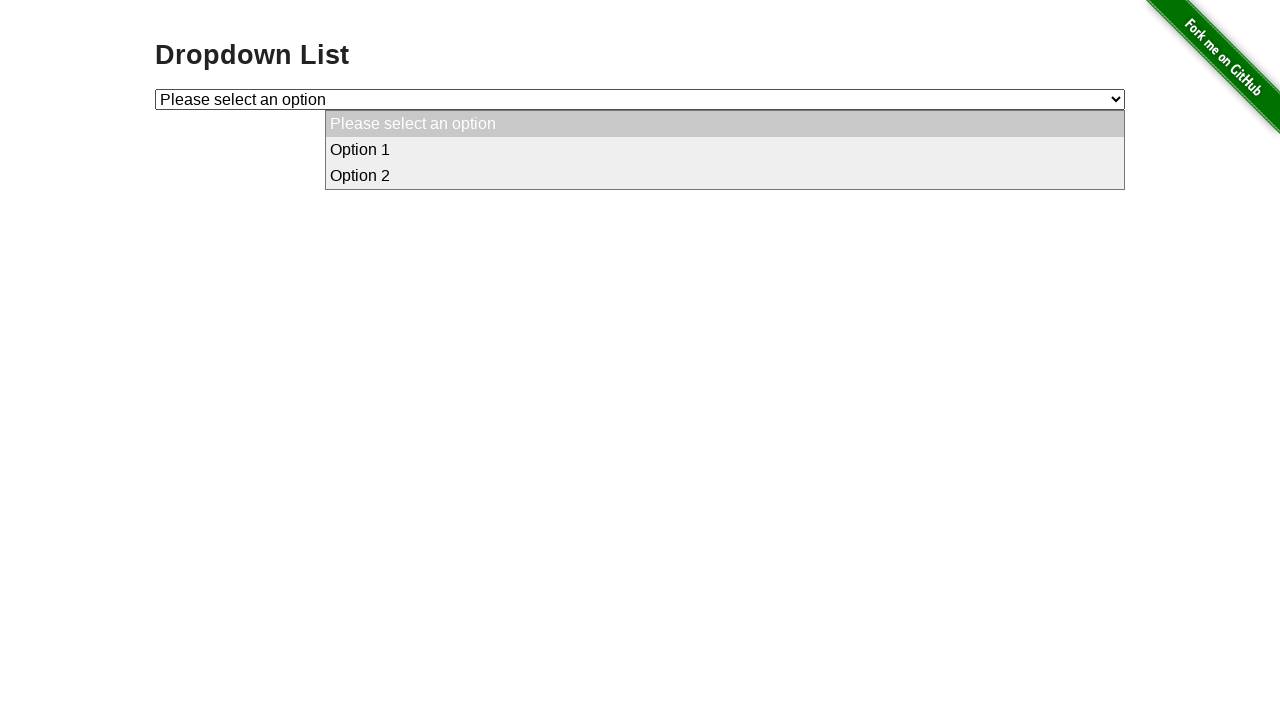

Retrieved text of first dropdown option
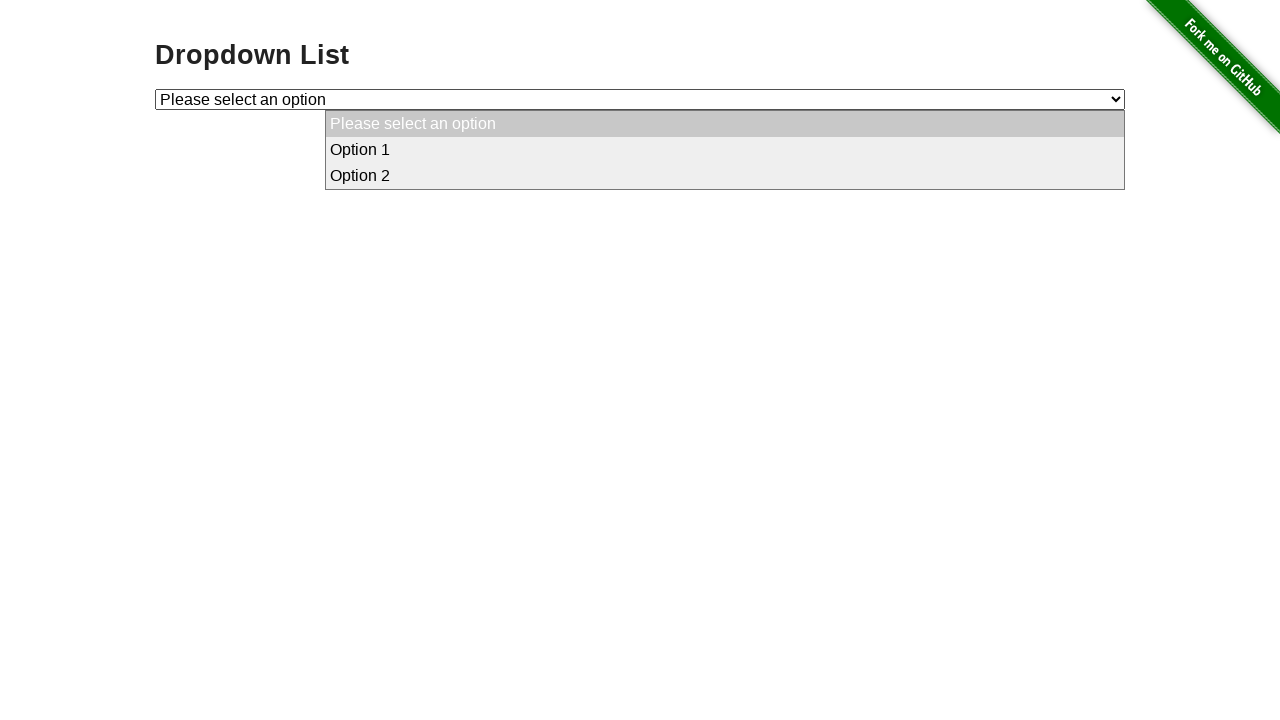

Retrieved text of second dropdown option
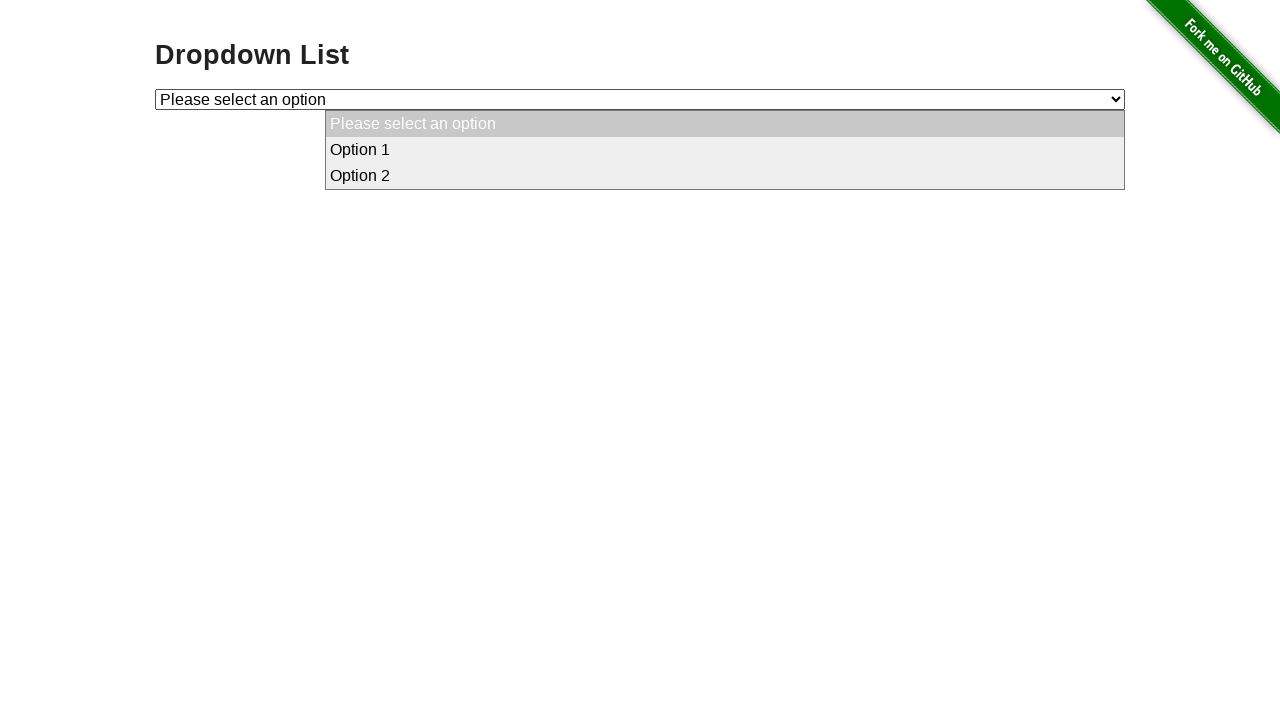

Verified first dropdown option text is 'Option 1'
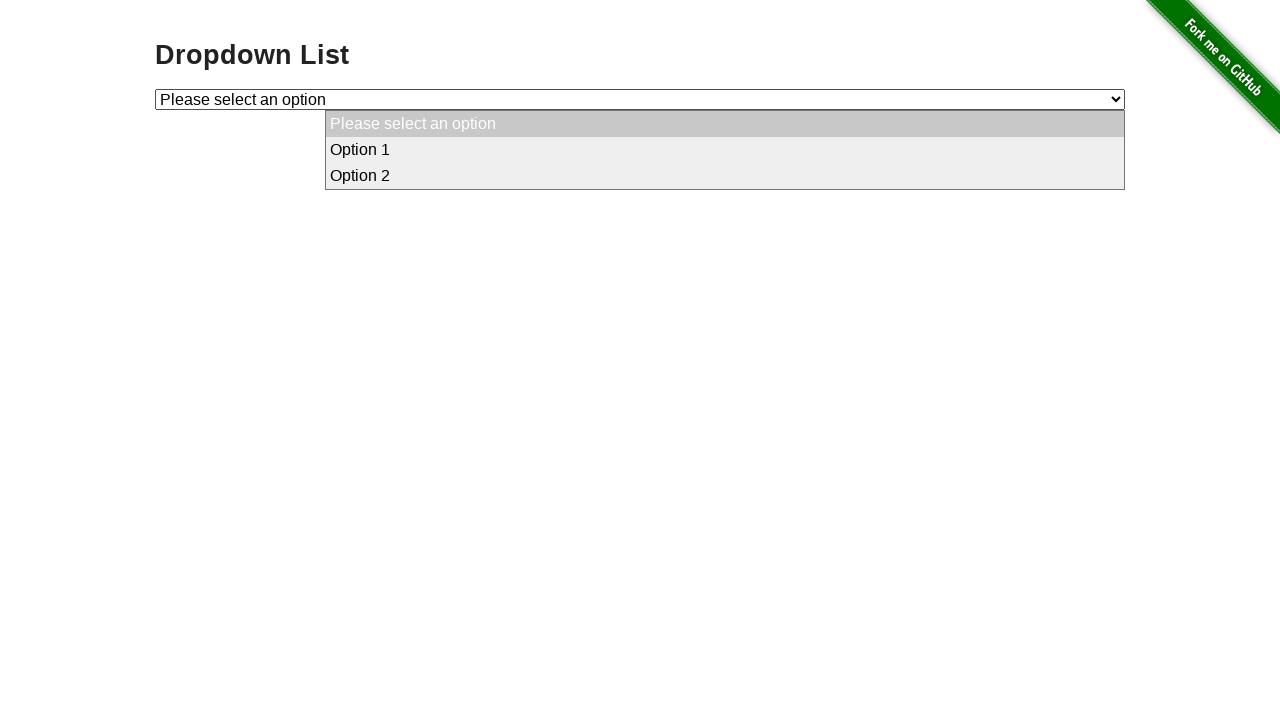

Verified second dropdown option text is 'Option 2'
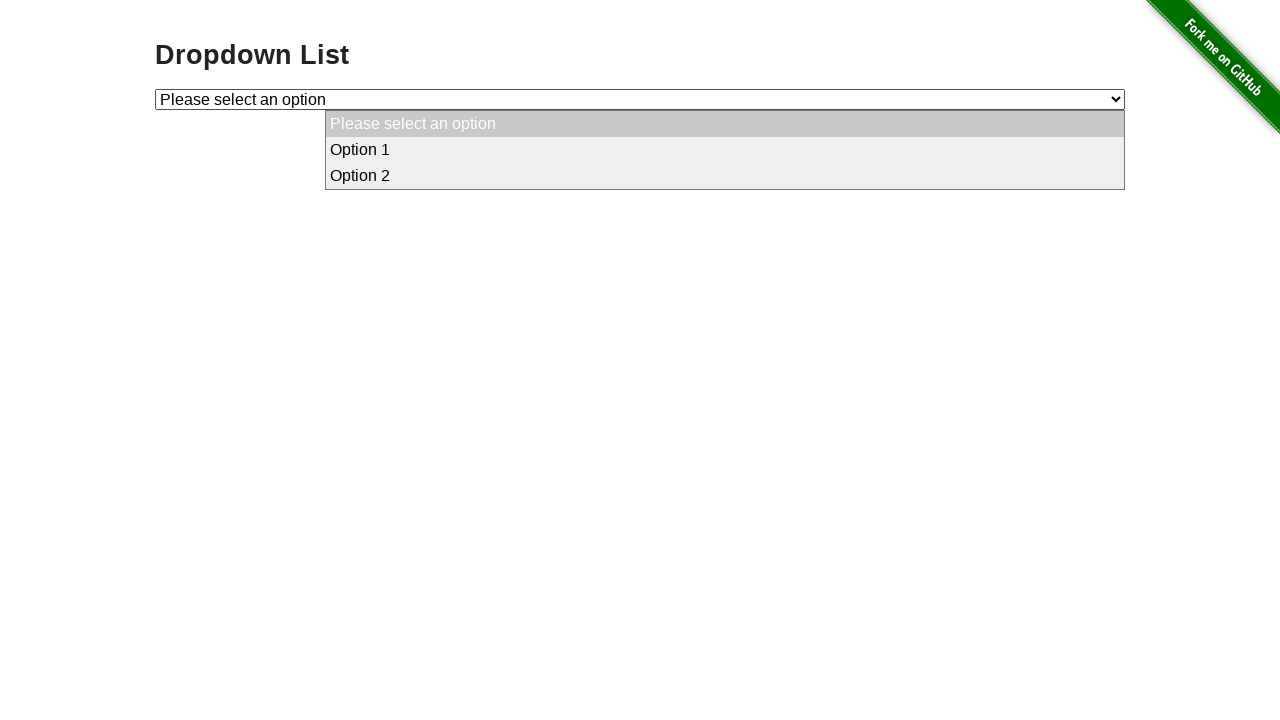

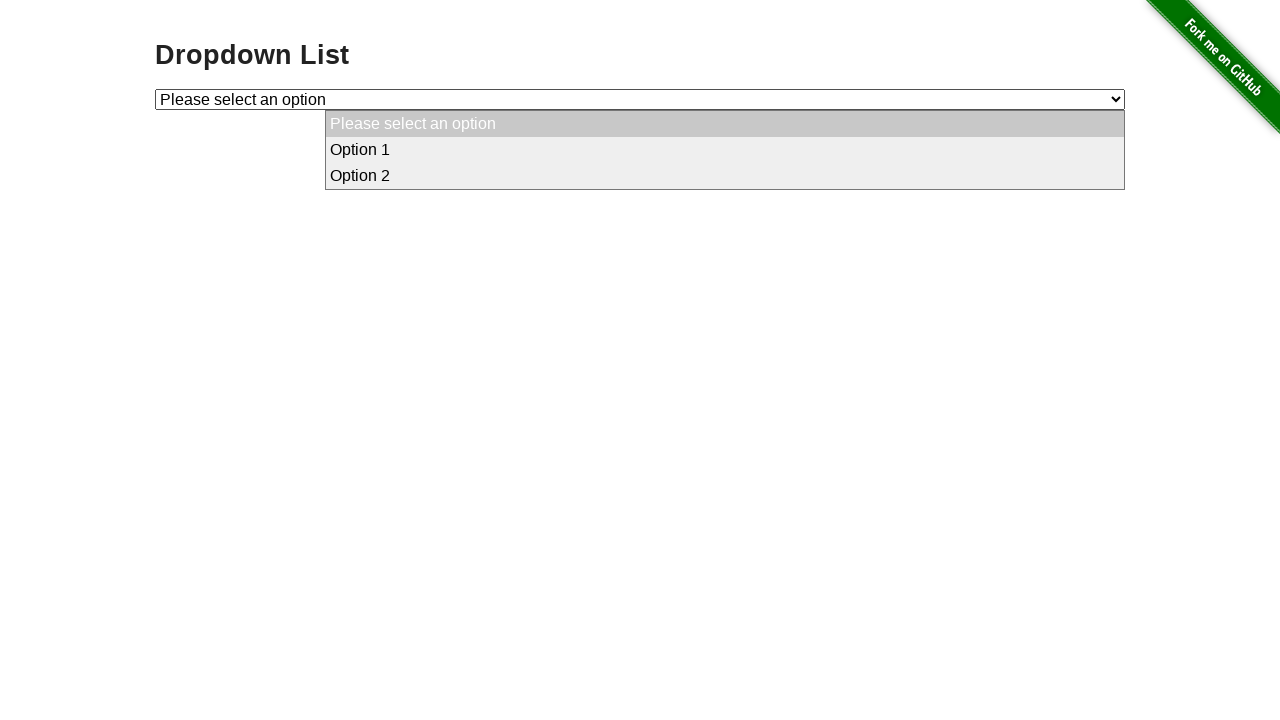